Tests right-click (context menu) functionality on a button and verifies the resulting label appears

Starting URL: https://demoqa.com/buttons

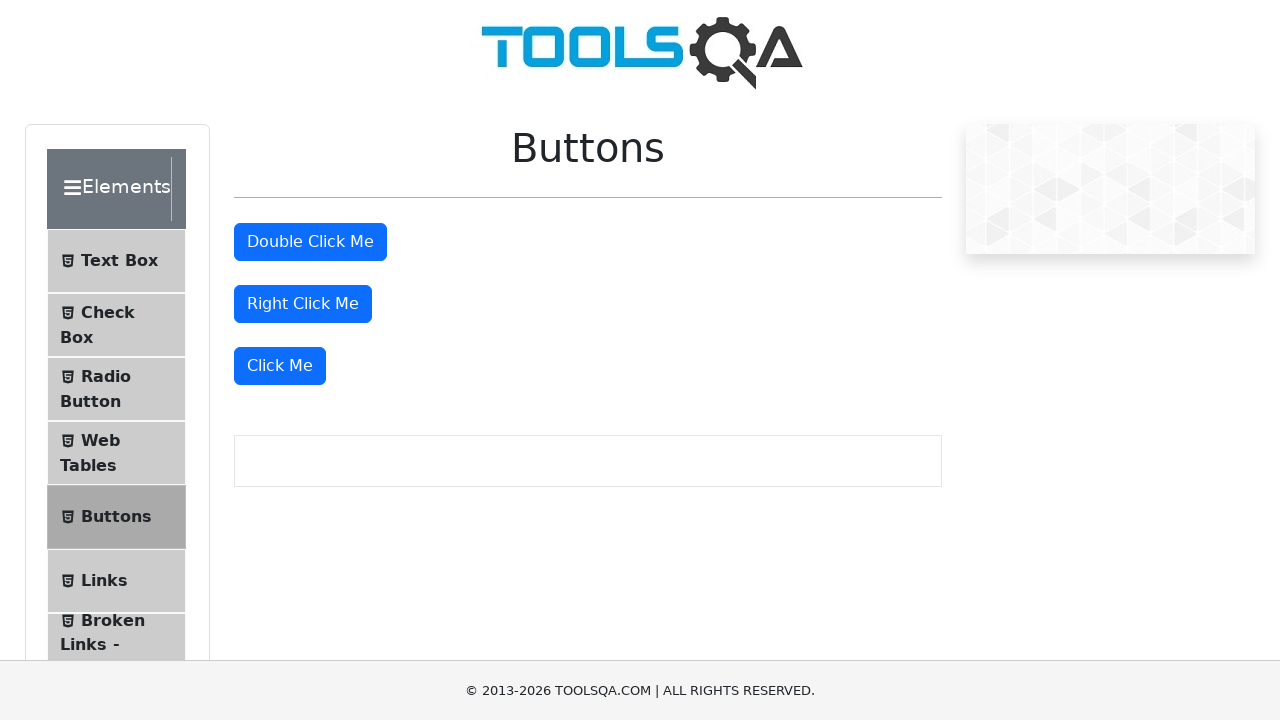

Right-clicked the right-click button at (303, 304) on #rightClickBtn
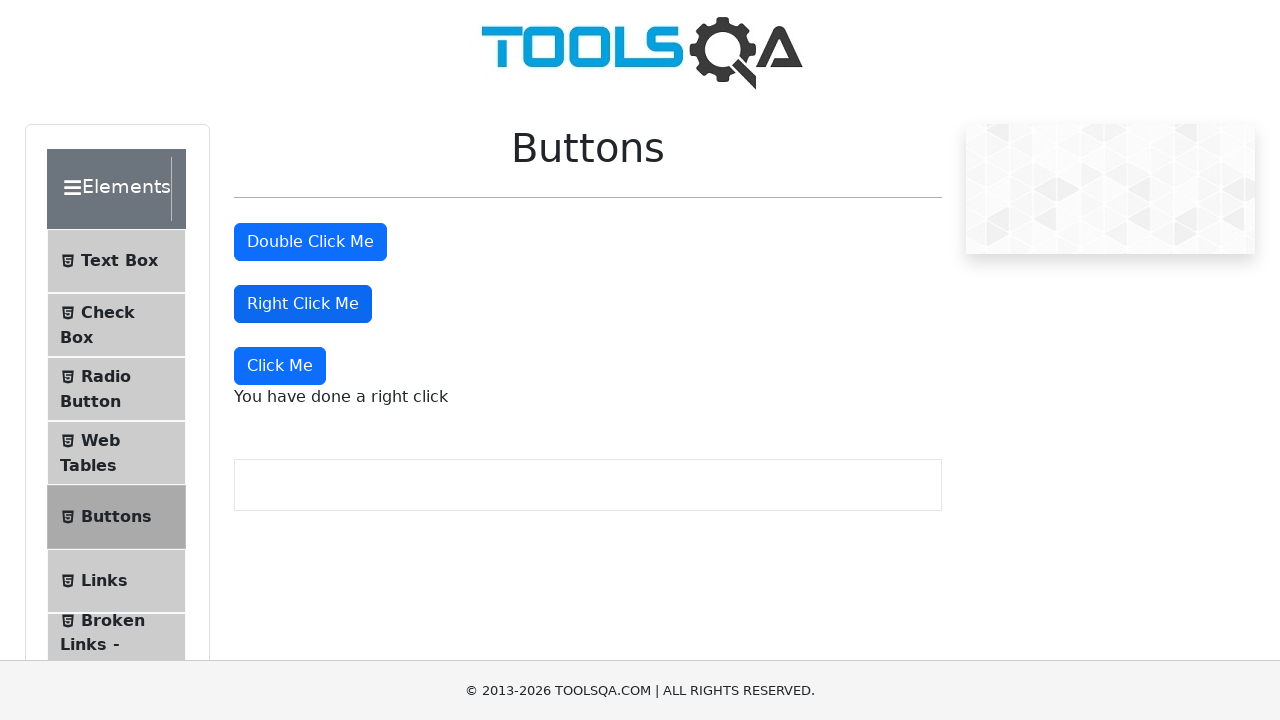

Right-click context menu label appeared
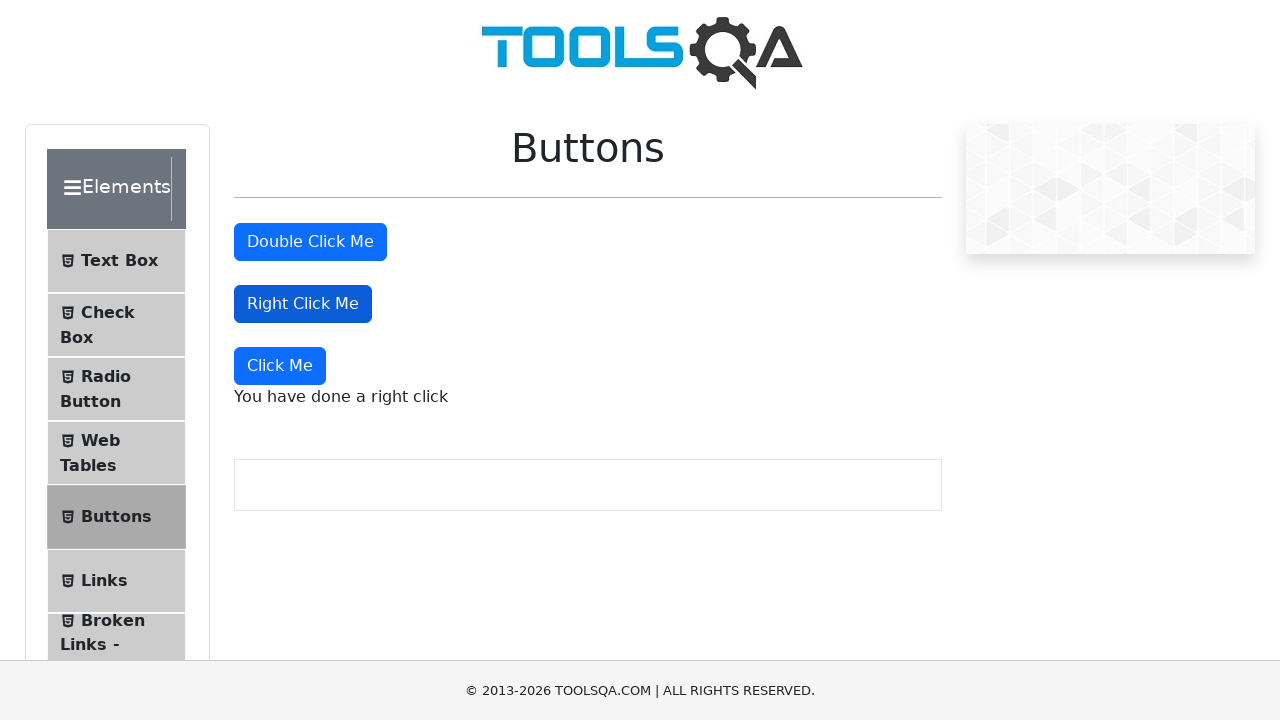

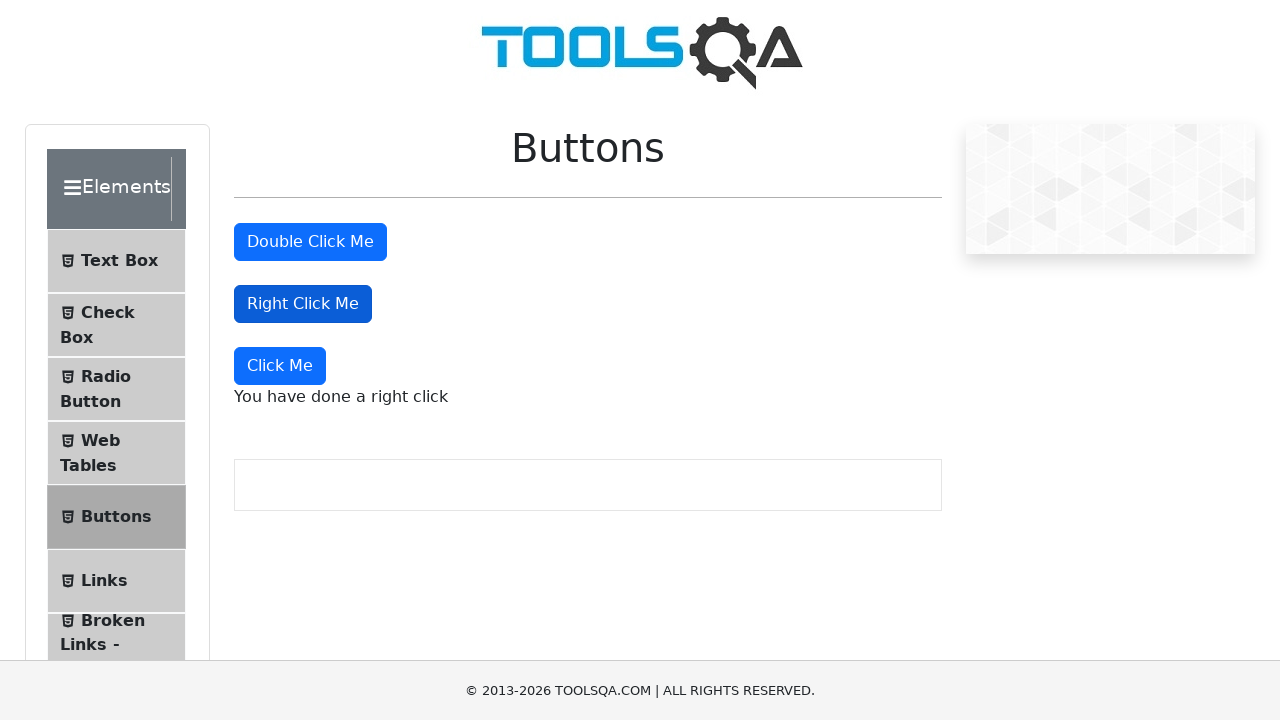